Tests browser navigation by visiting multiple pages on the Dassault Aviation website including defense, civil, space, and passion sections.

Starting URL: https://www.dassault-aviation.com/

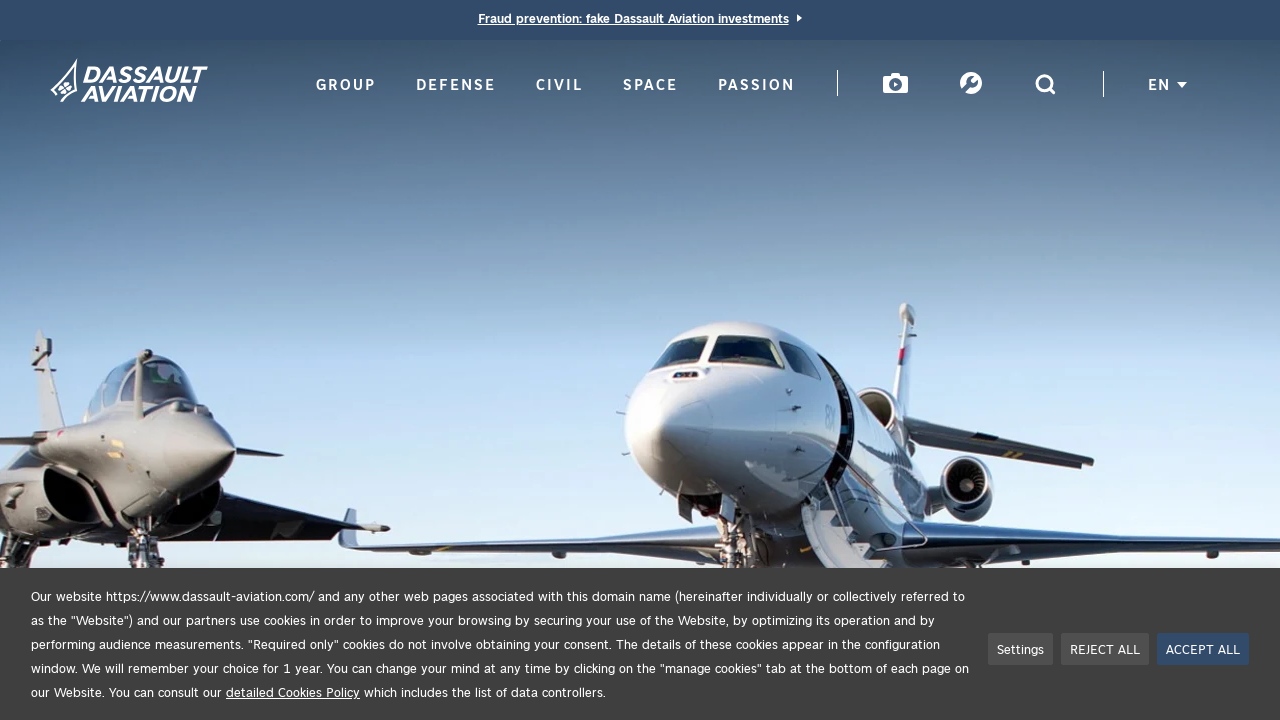

Navigated to defense section
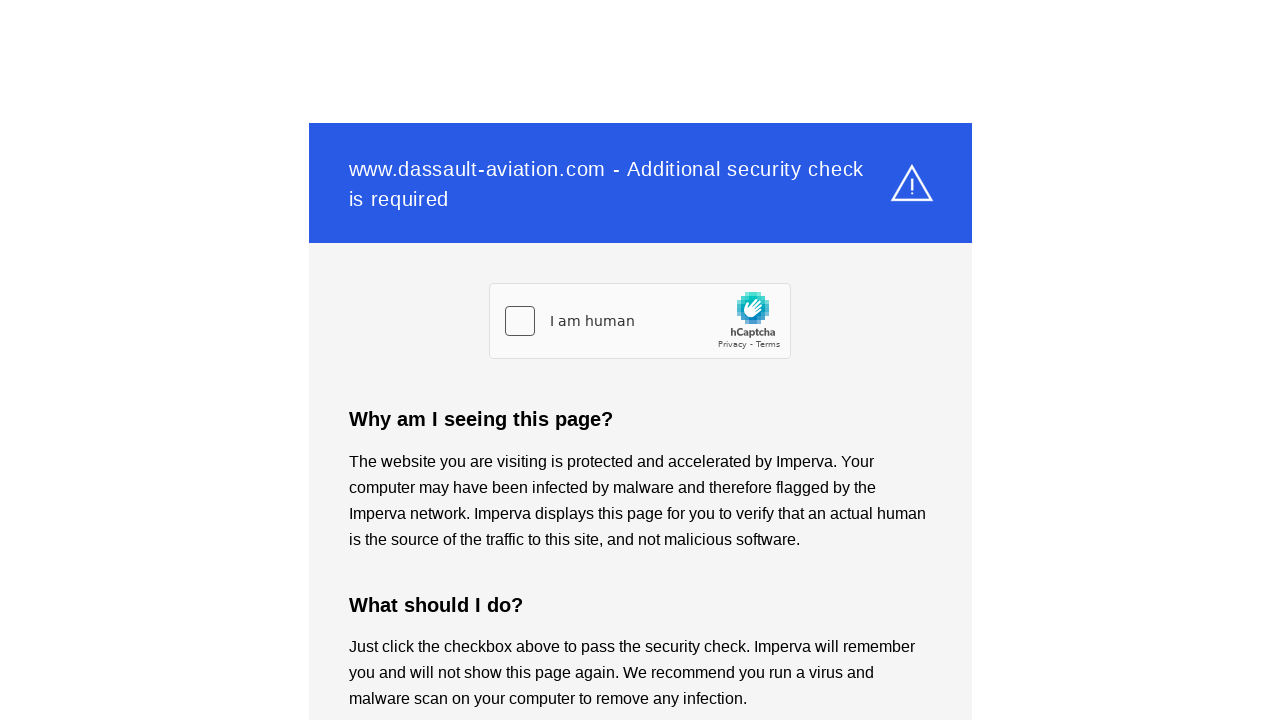

Defense section page fully loaded
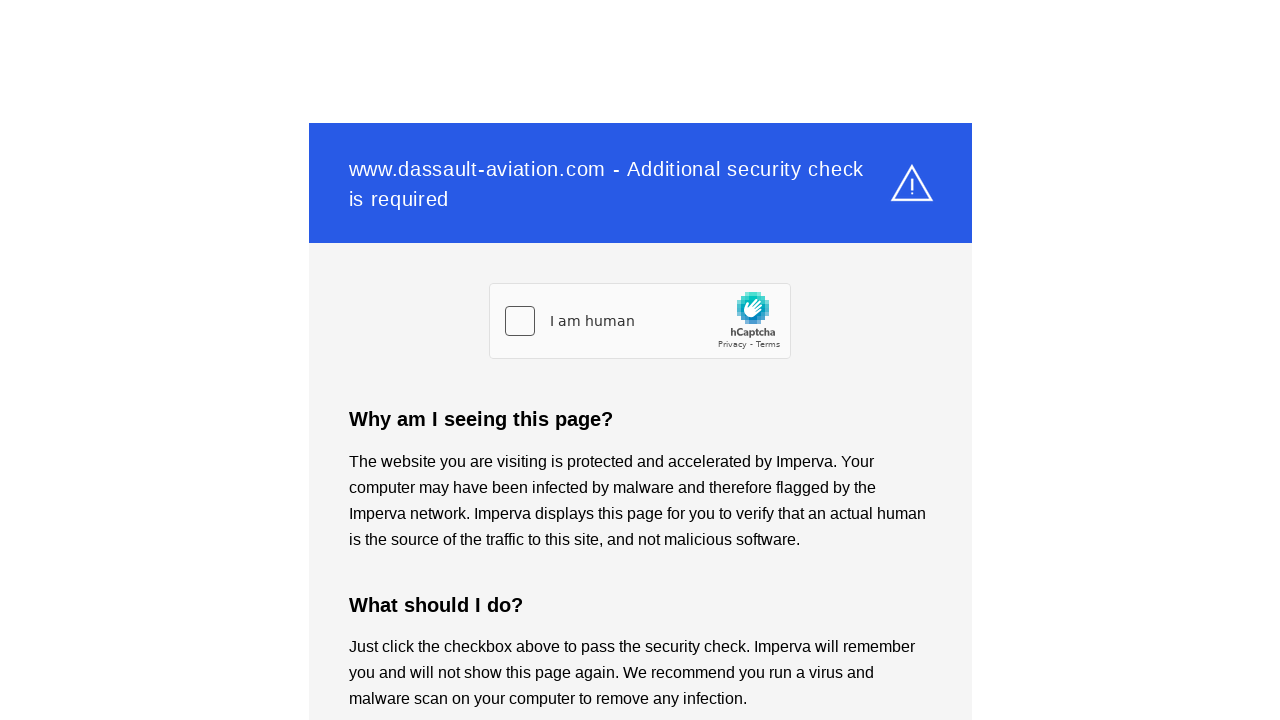

Navigated to civil section
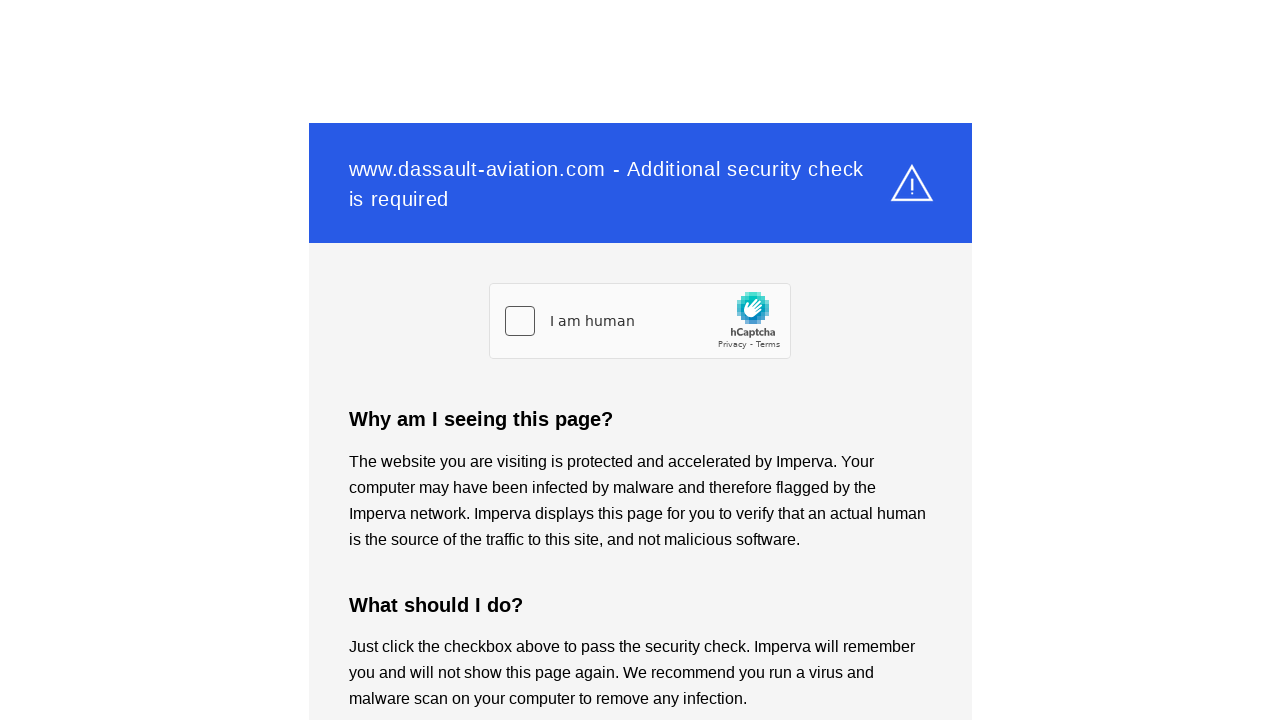

Civil section page fully loaded
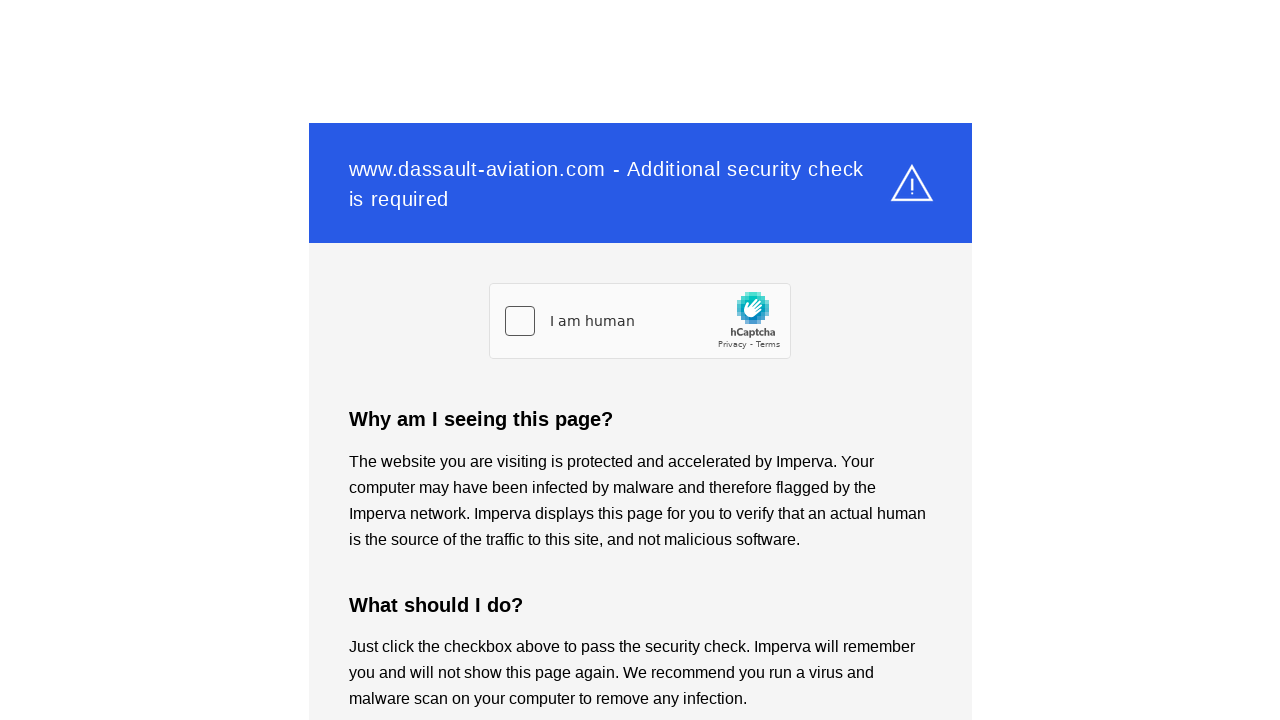

Navigated to space section
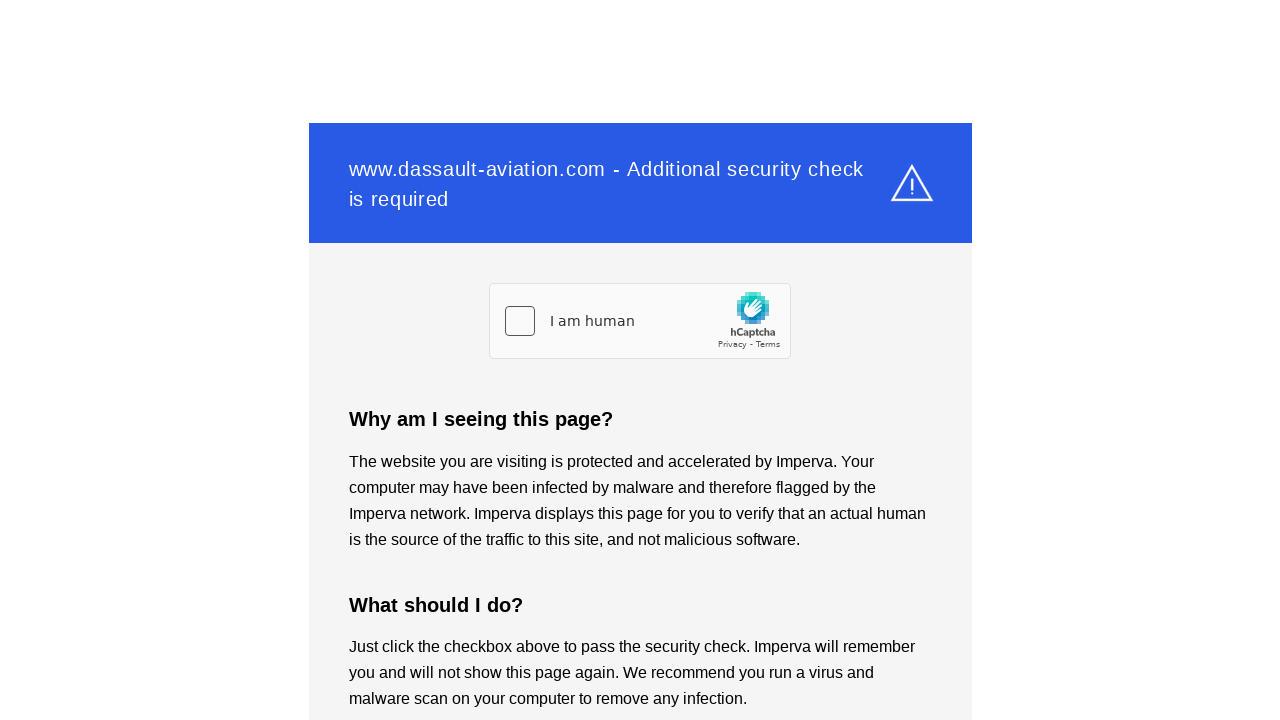

Space section page fully loaded
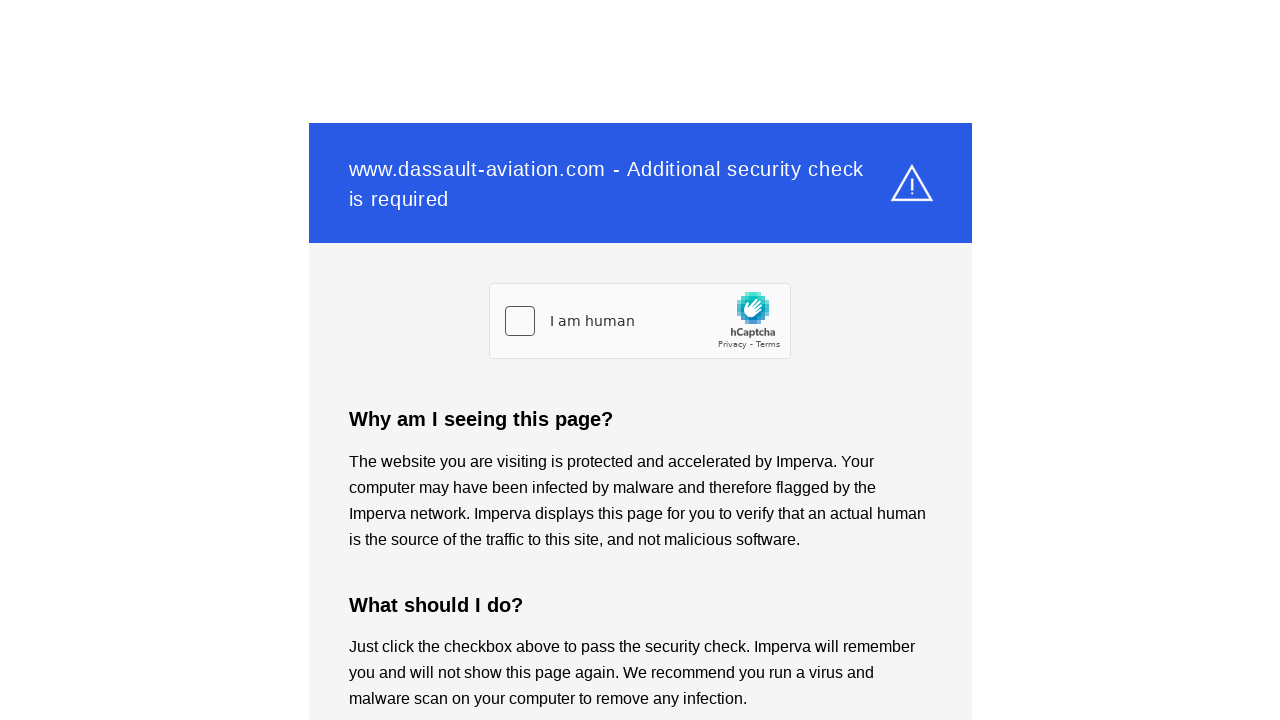

Navigated to passion section
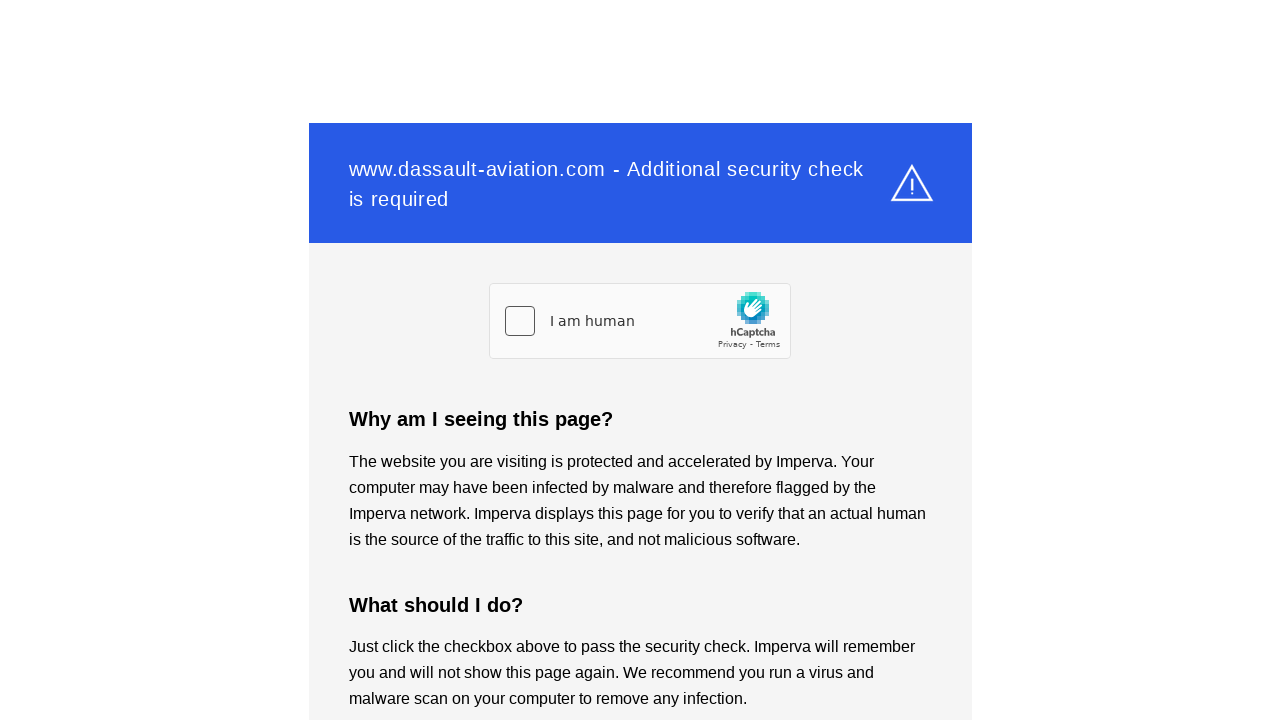

Passion section page fully loaded
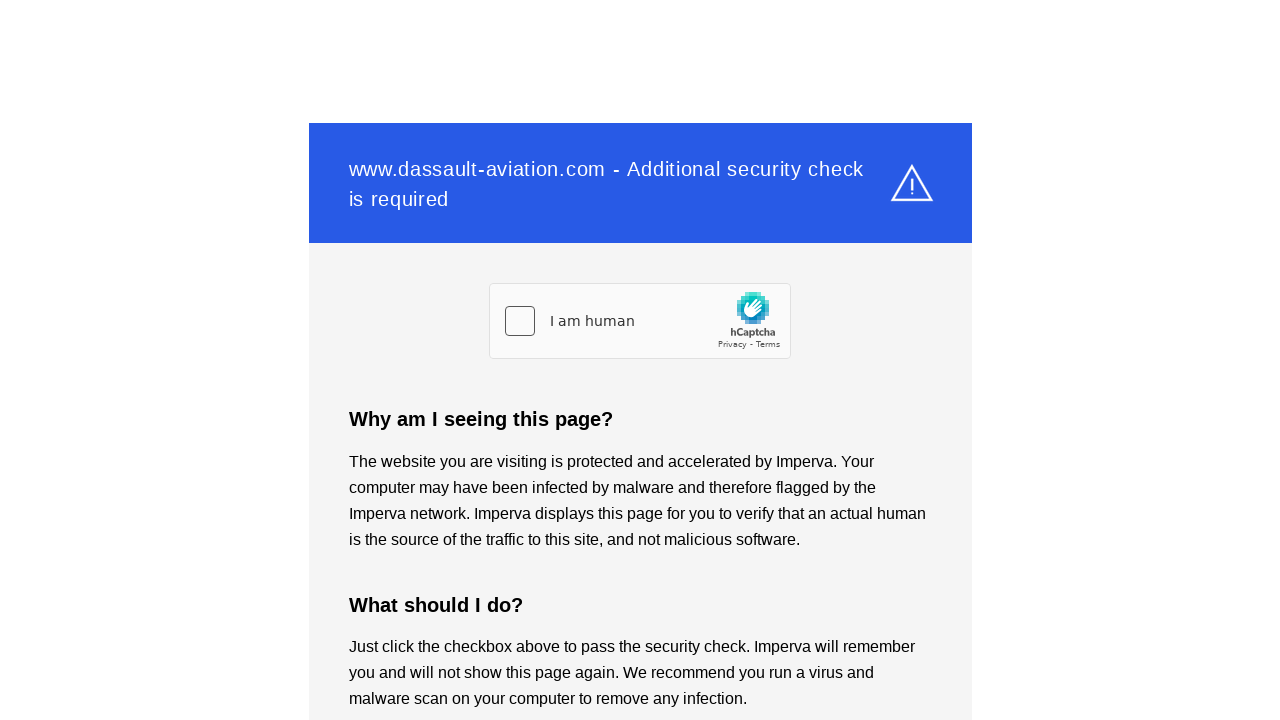

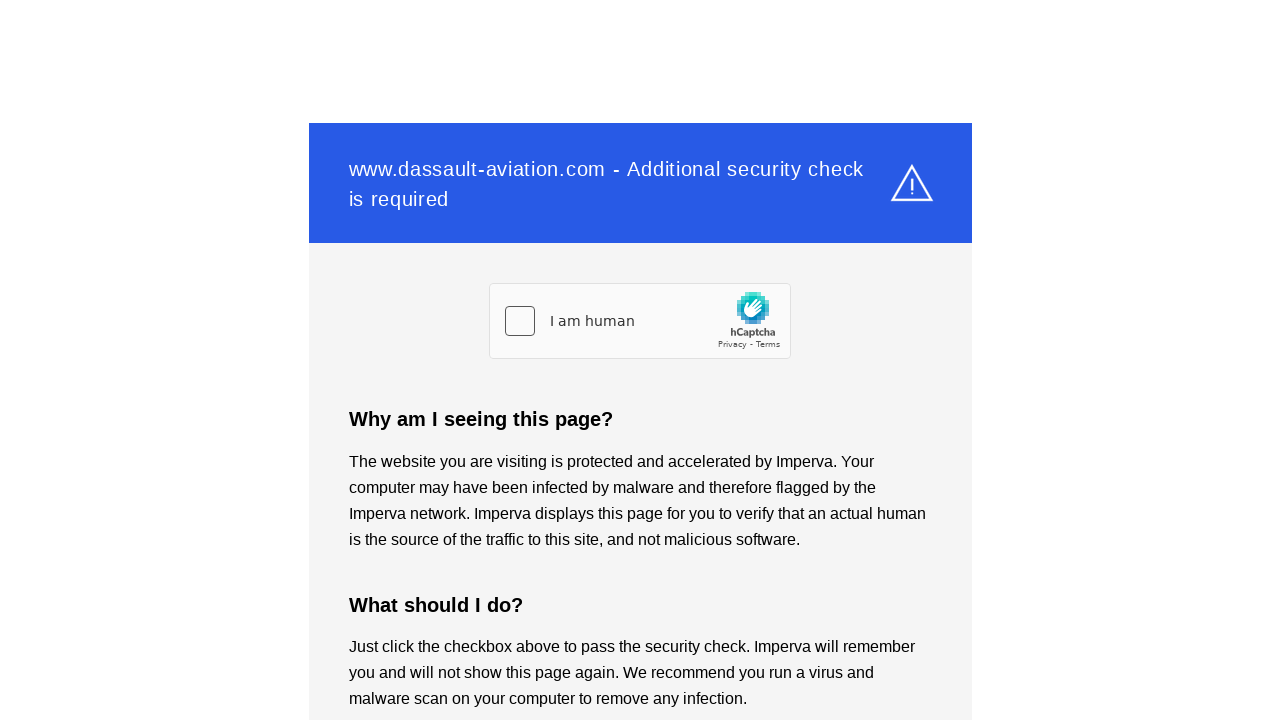